Tests autocomplete field by typing text and using keyboard navigation to select option

Starting URL: https://codenboxautomationlab.com/practice/

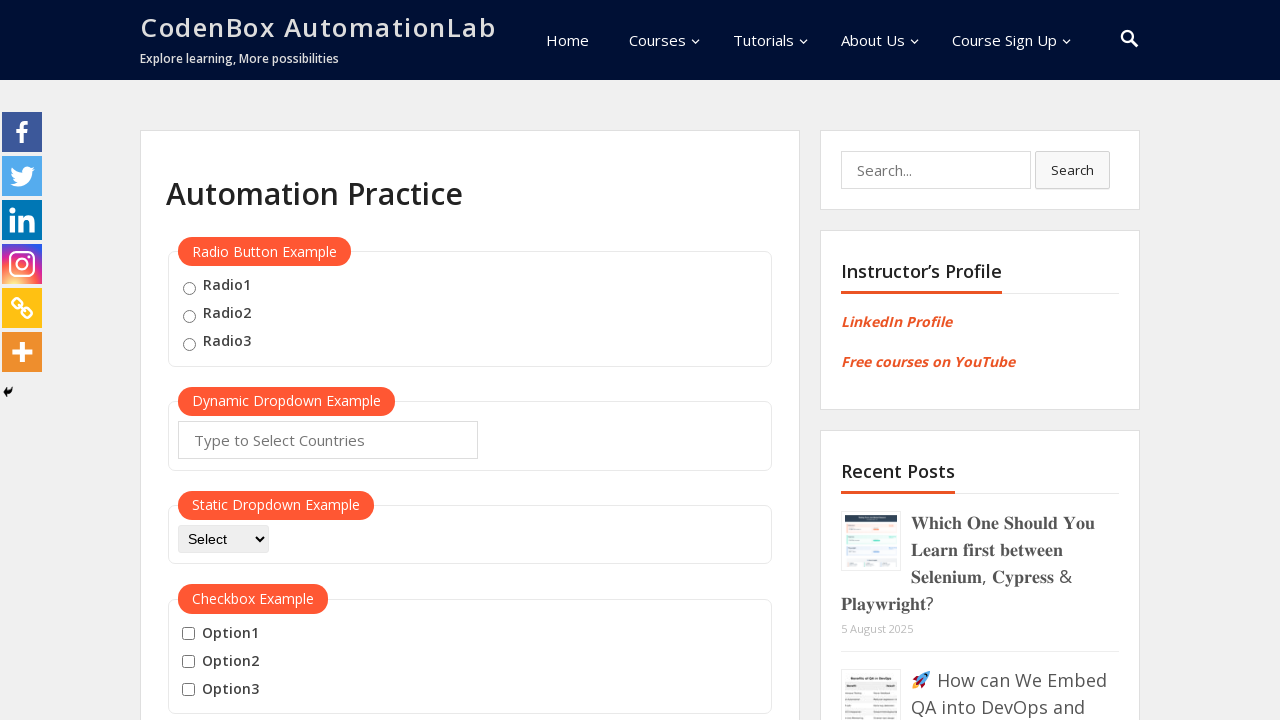

Filled autocomplete field with 'ja' on #autocomplete
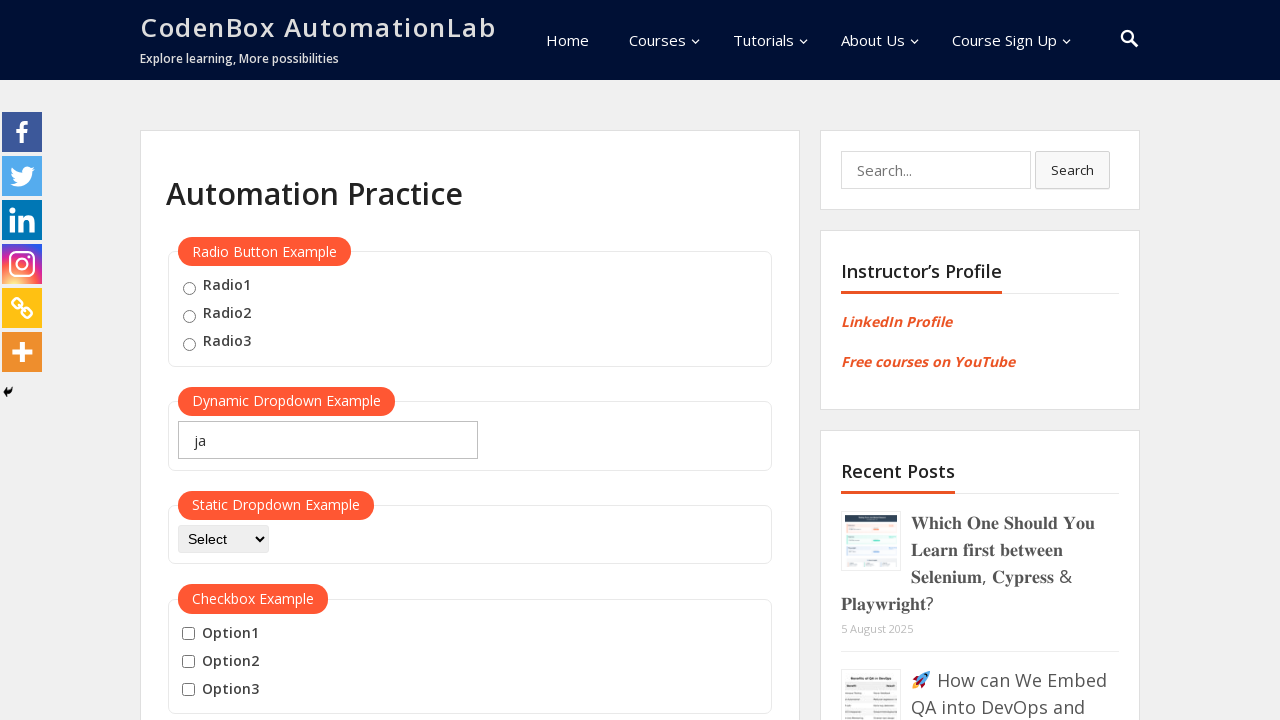

Waited 1 second for autocomplete suggestions to appear
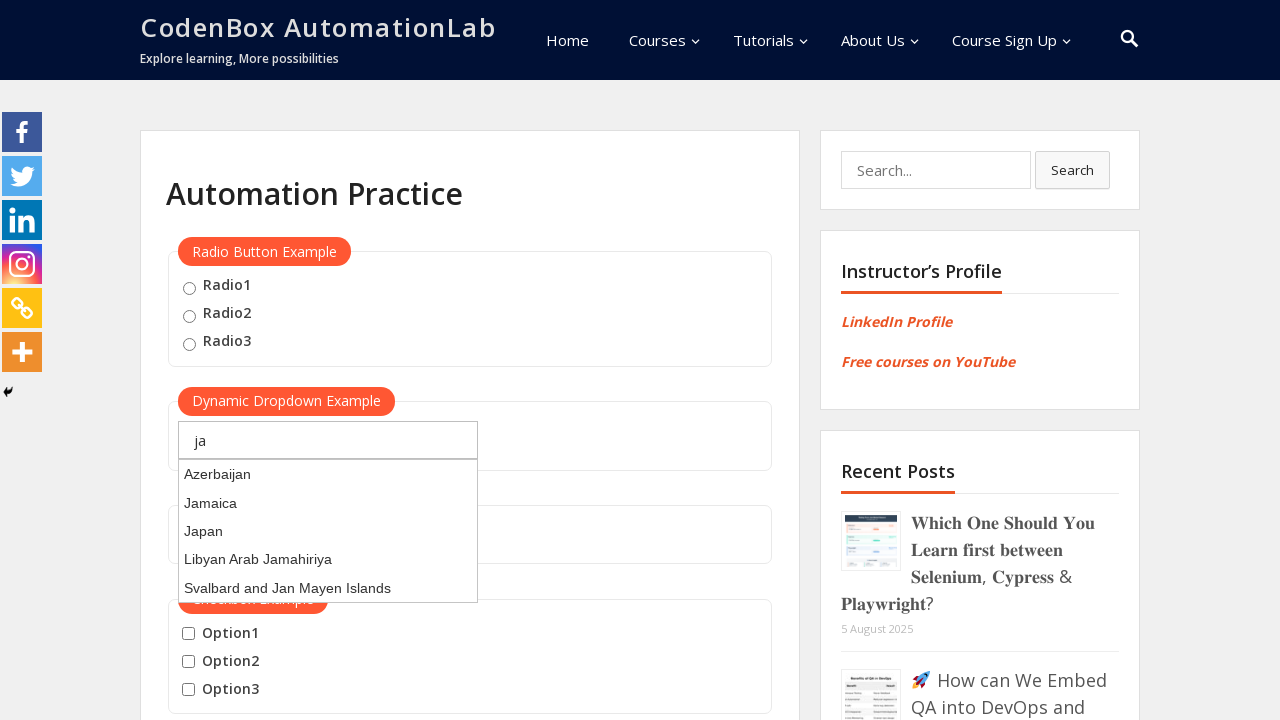

Pressed ArrowDown to navigate to first suggestion
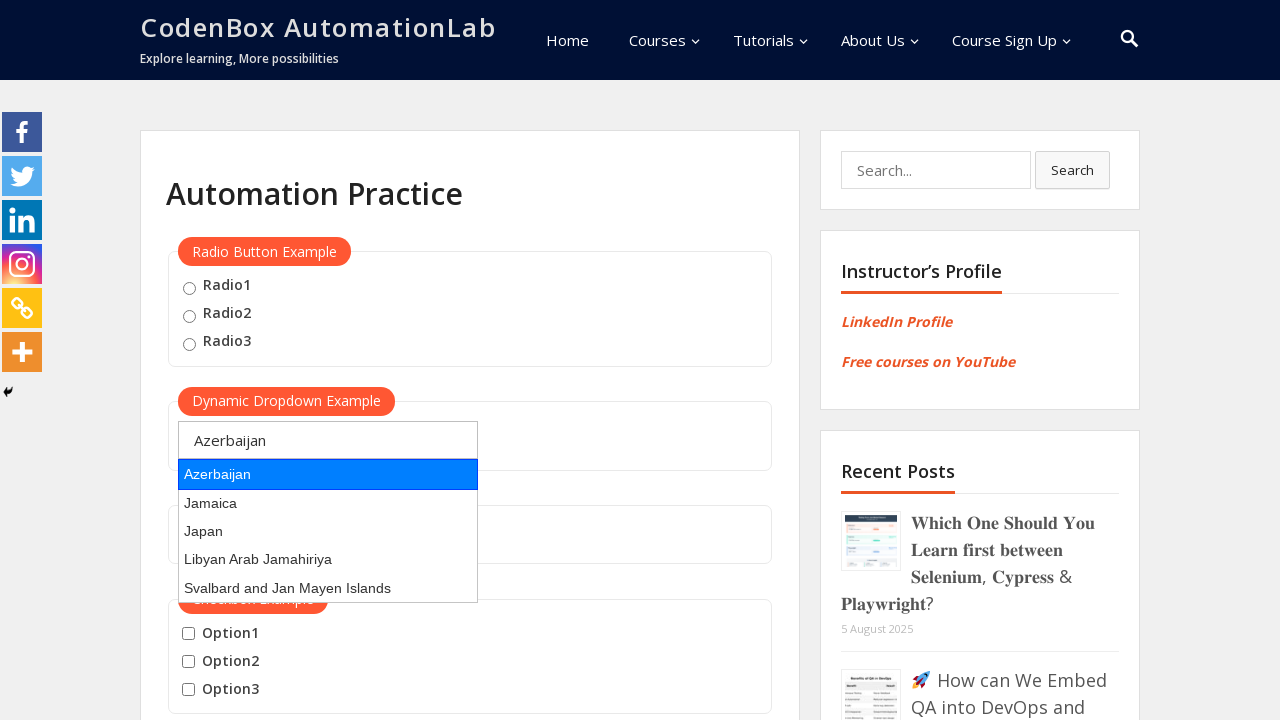

Pressed Enter to select highlighted autocomplete option
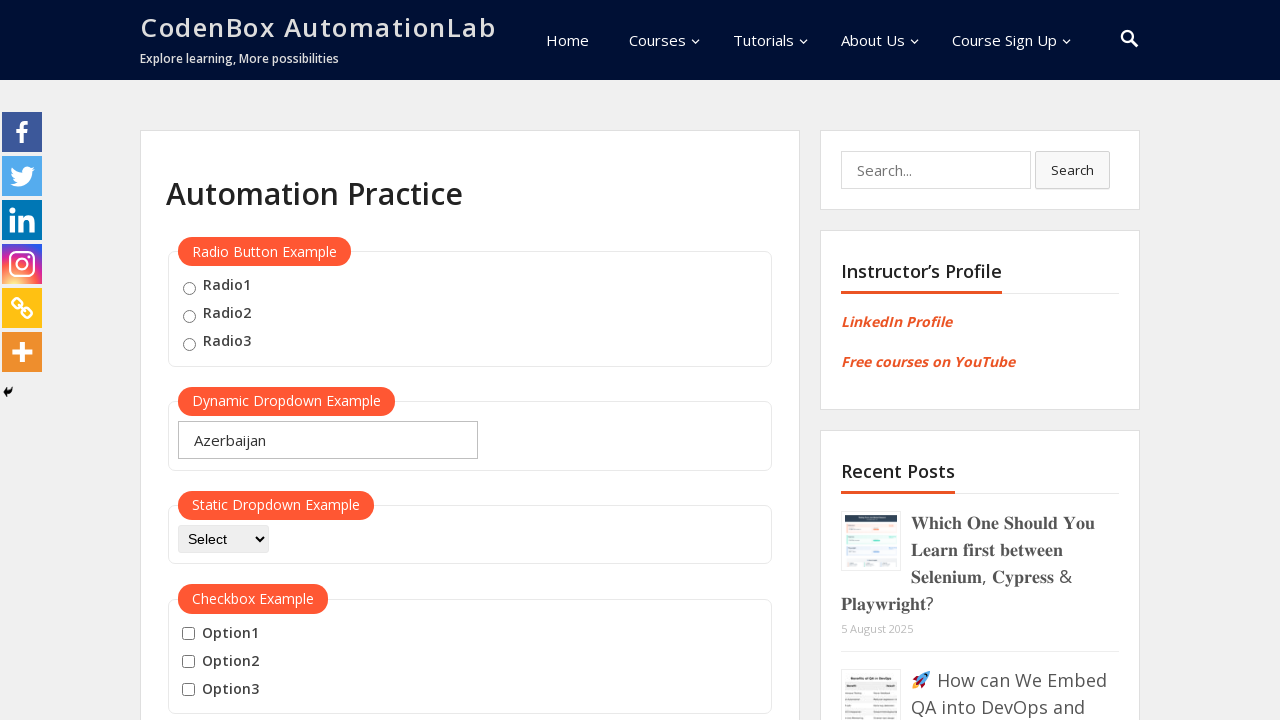

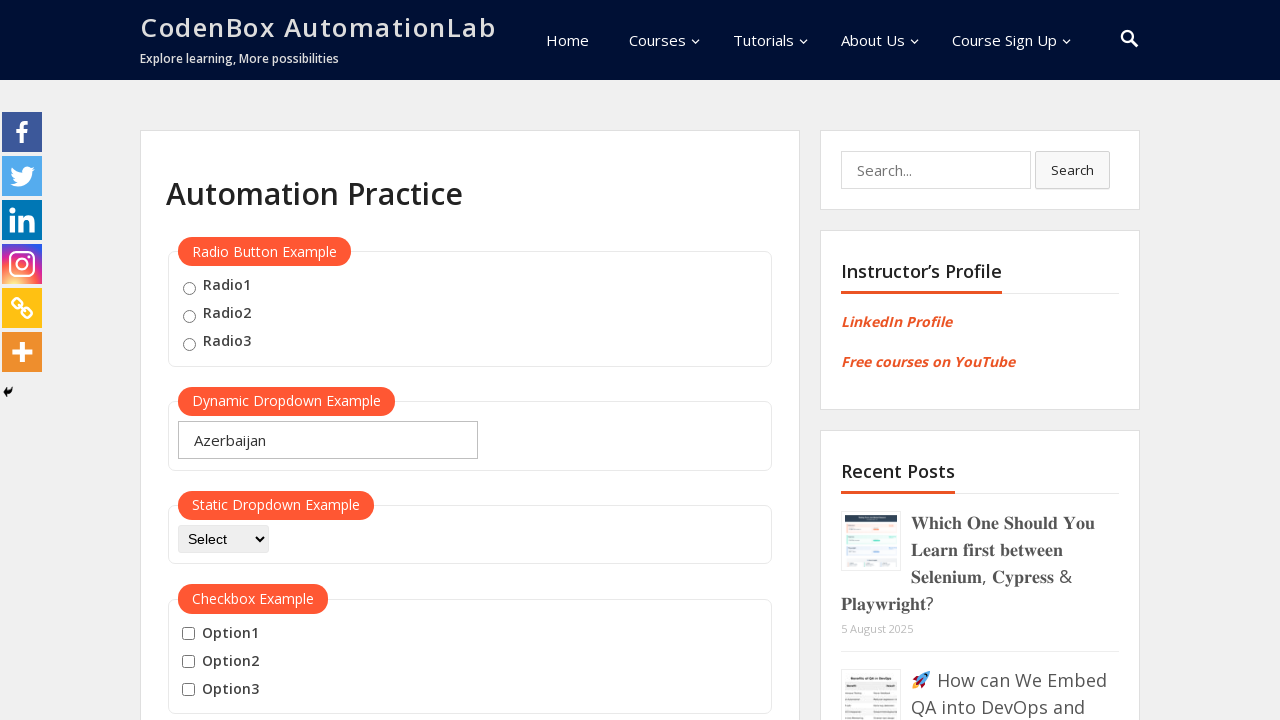